Tests multi-tab browser navigation by opening the practice testing site, navigating to the windows page, then opening a new tab and navigating to a new windows page.

Starting URL: https://practice.expandtesting.com/

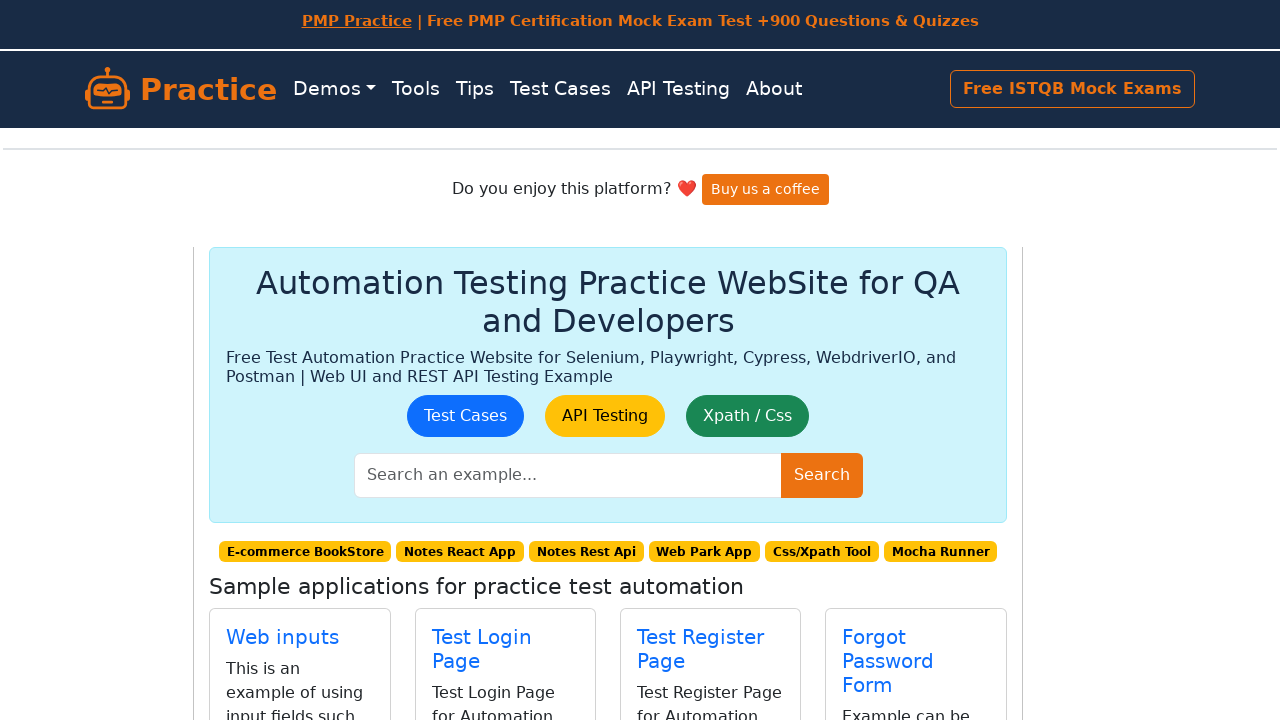

Navigated to the windows page
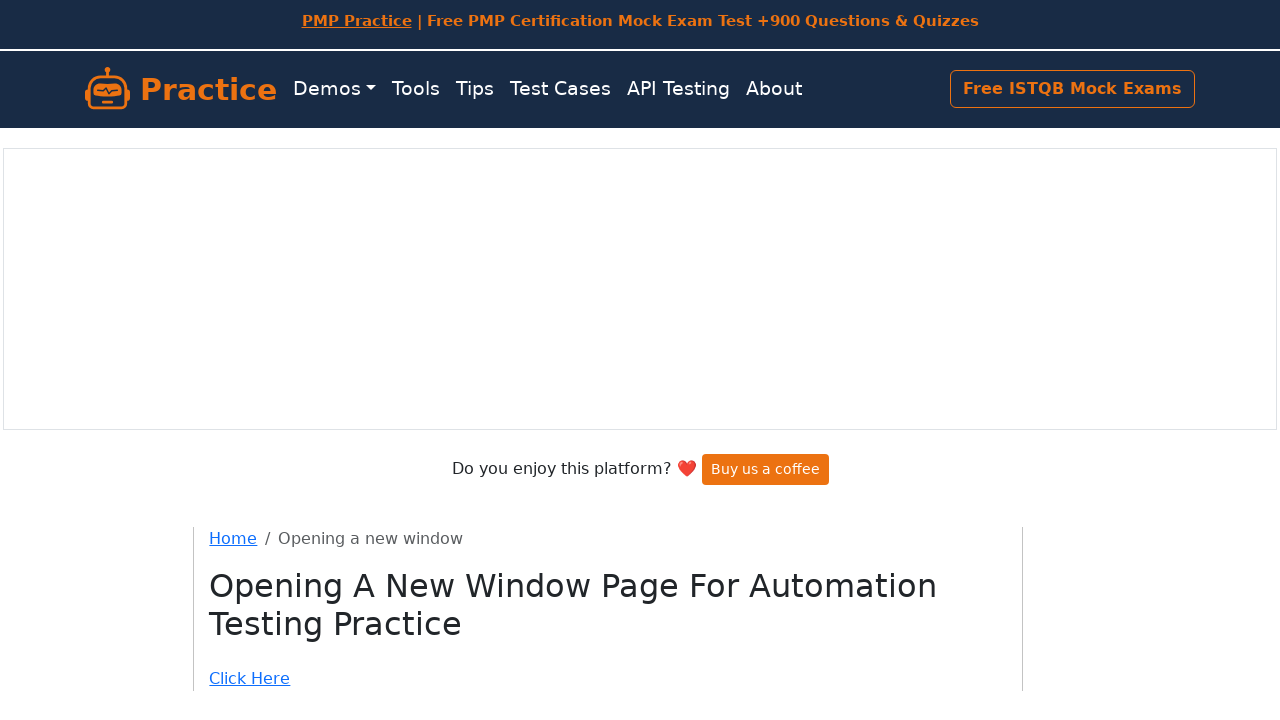

Waited for windows page to load (domcontentloaded)
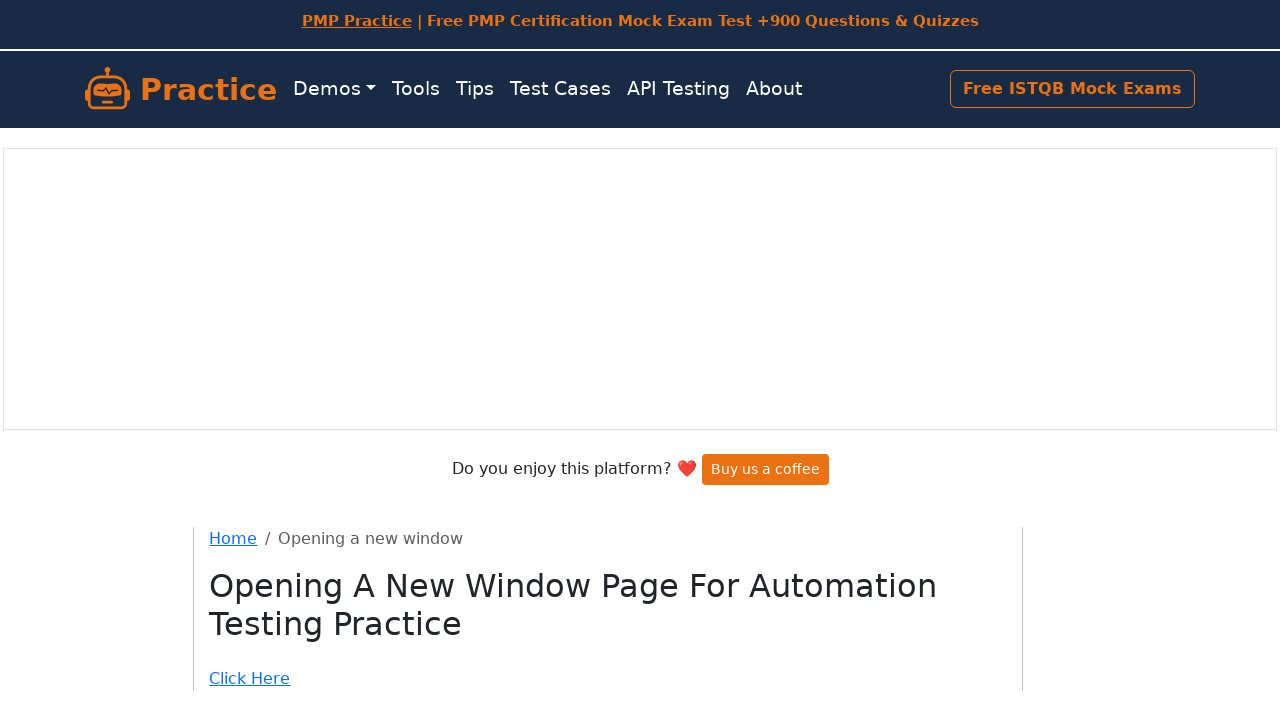

Opened a new tab
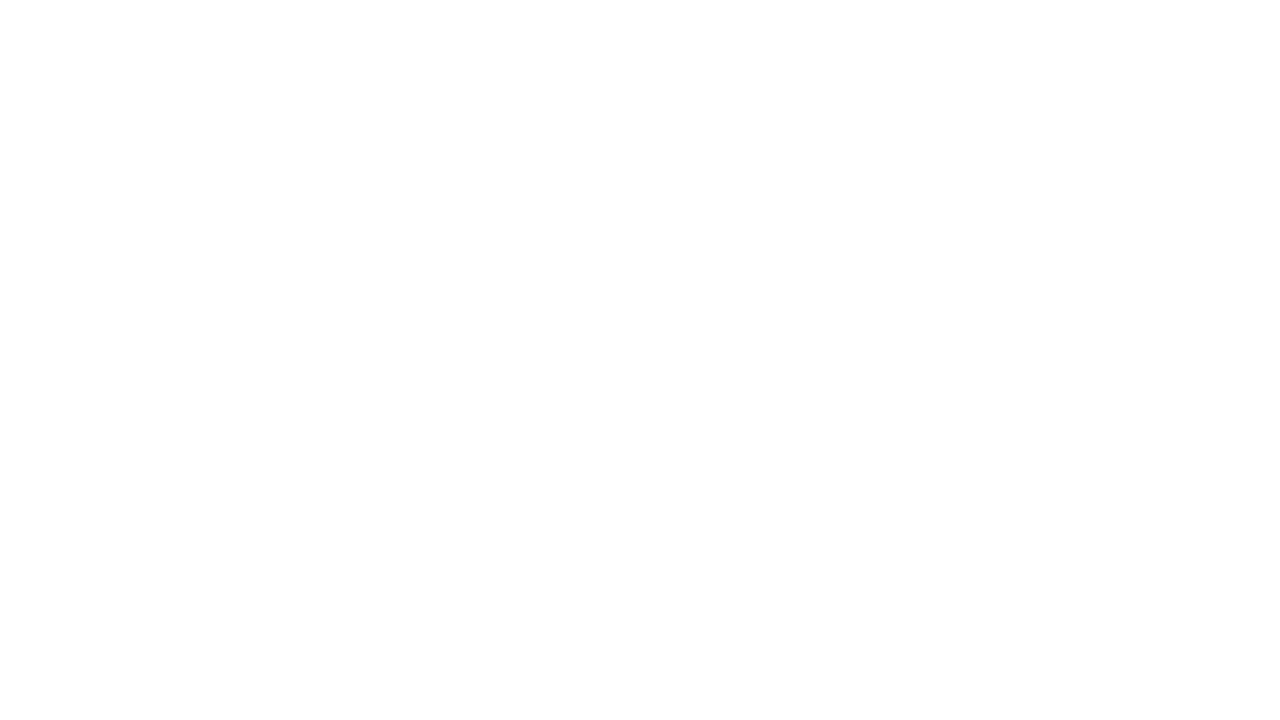

Navigated new tab to the new windows page
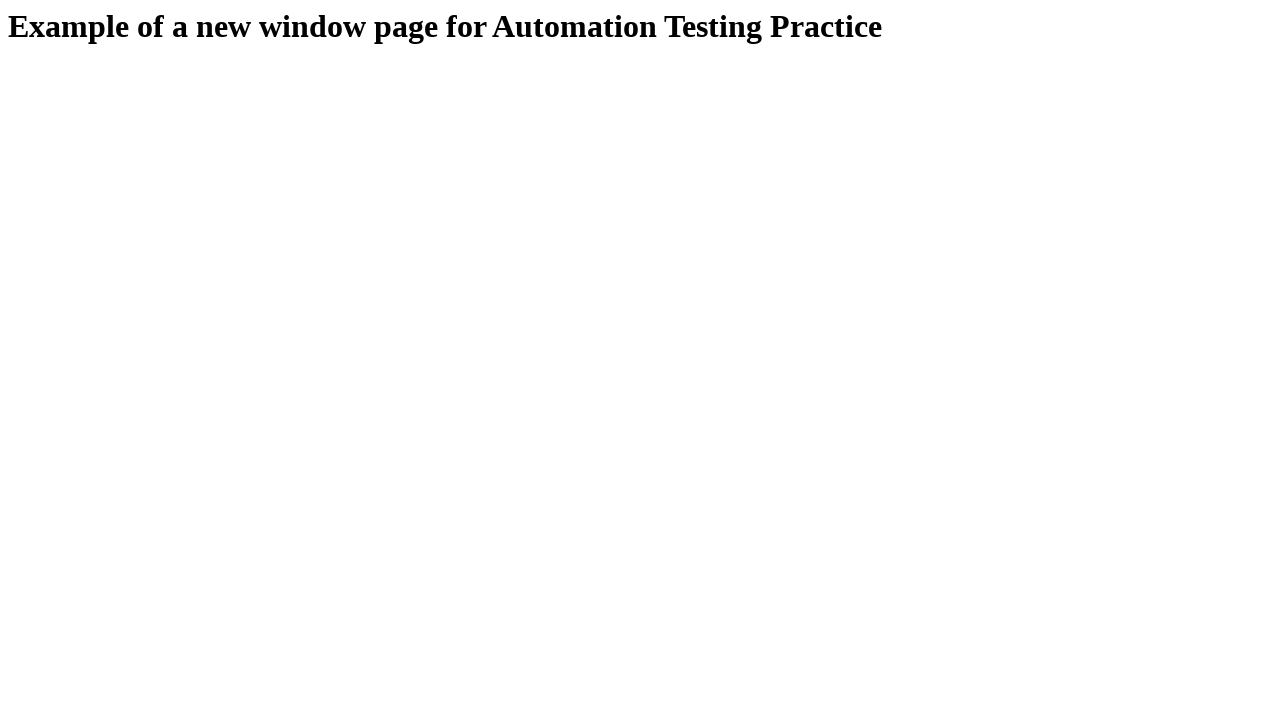

Waited for new windows page to load (domcontentloaded)
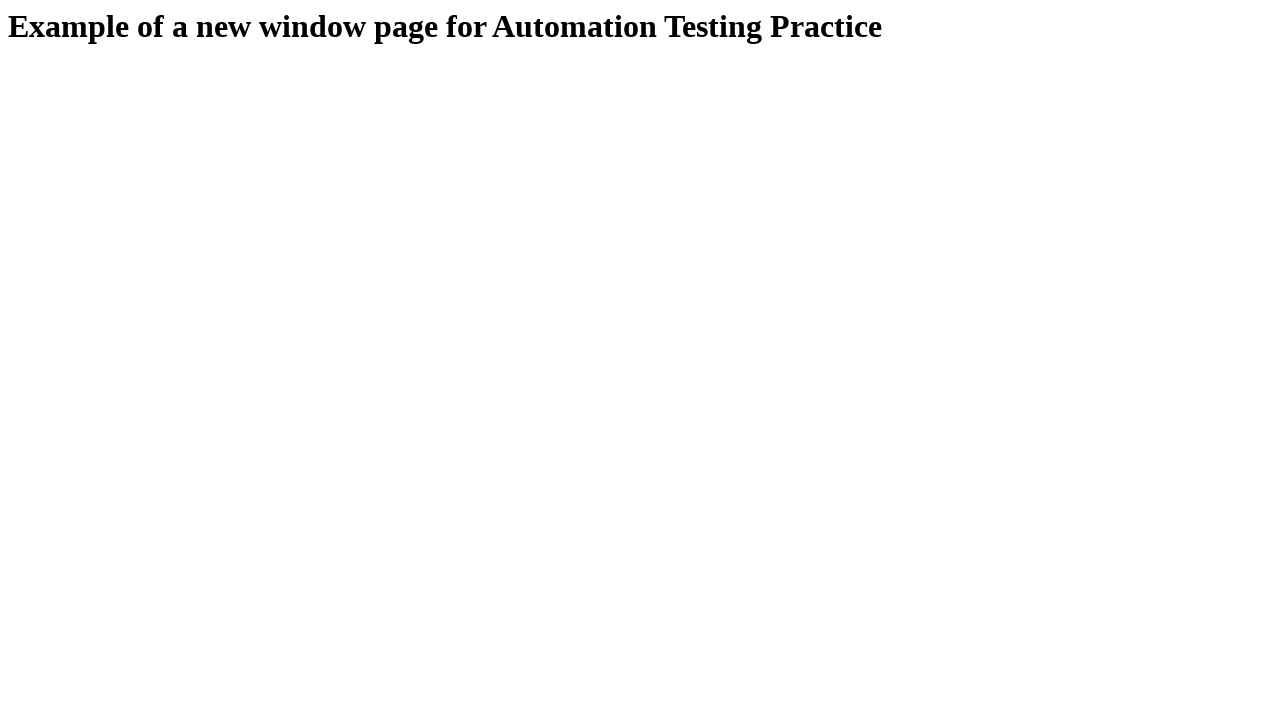

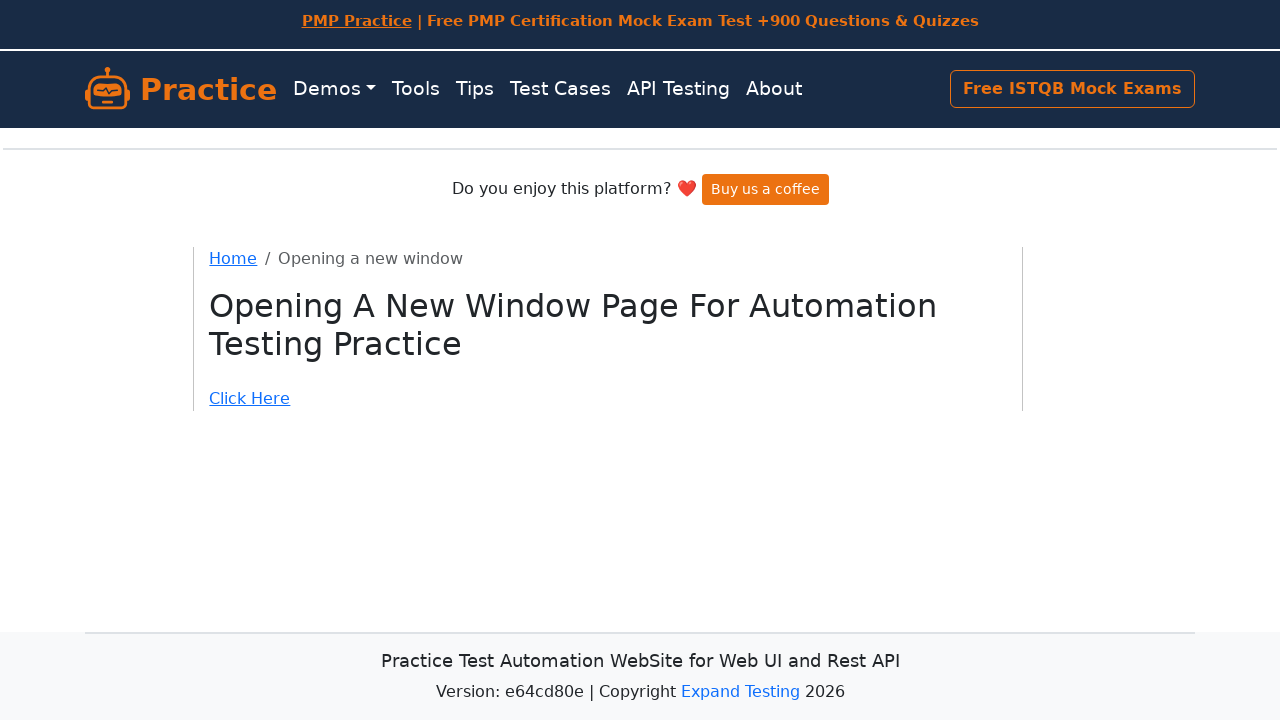